Tests error handling by attempting to click a non-existent element on the Kurly main page

Starting URL: https://www.kurly.com/main

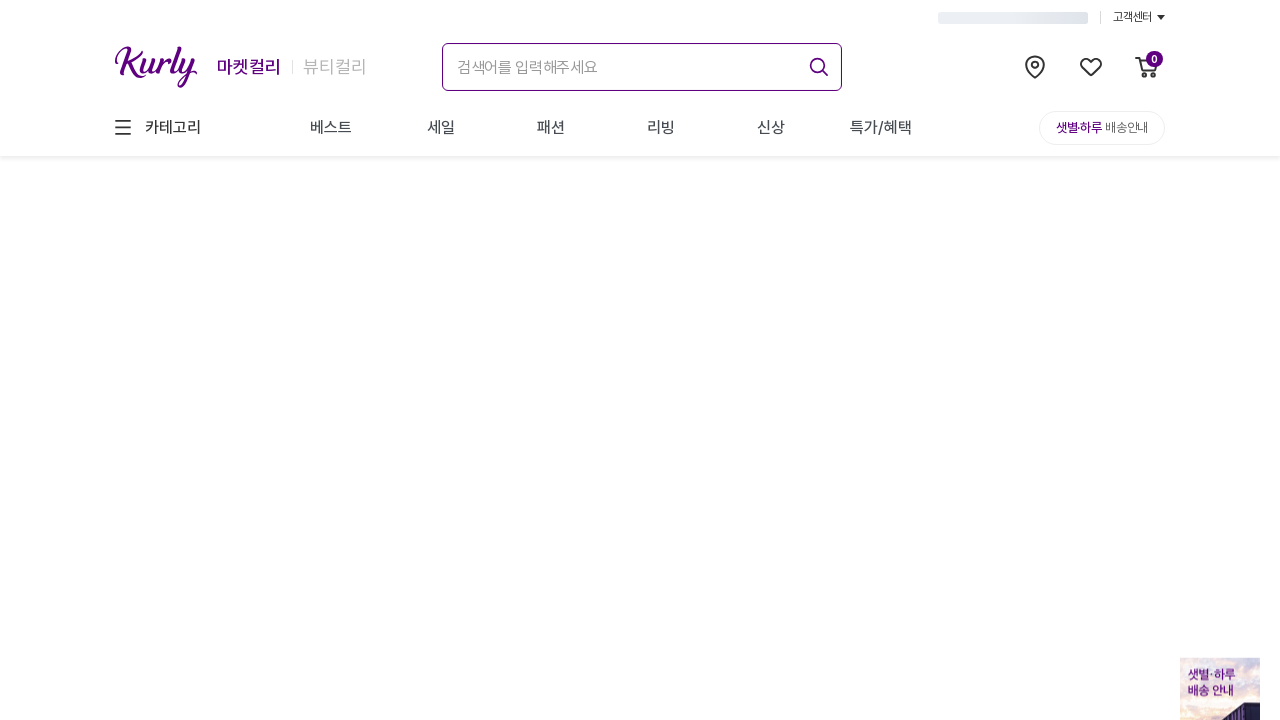

Error occurred when trying to click non-existent element - exception caught as expected on xpath=//input[@id='wrong_search_id']
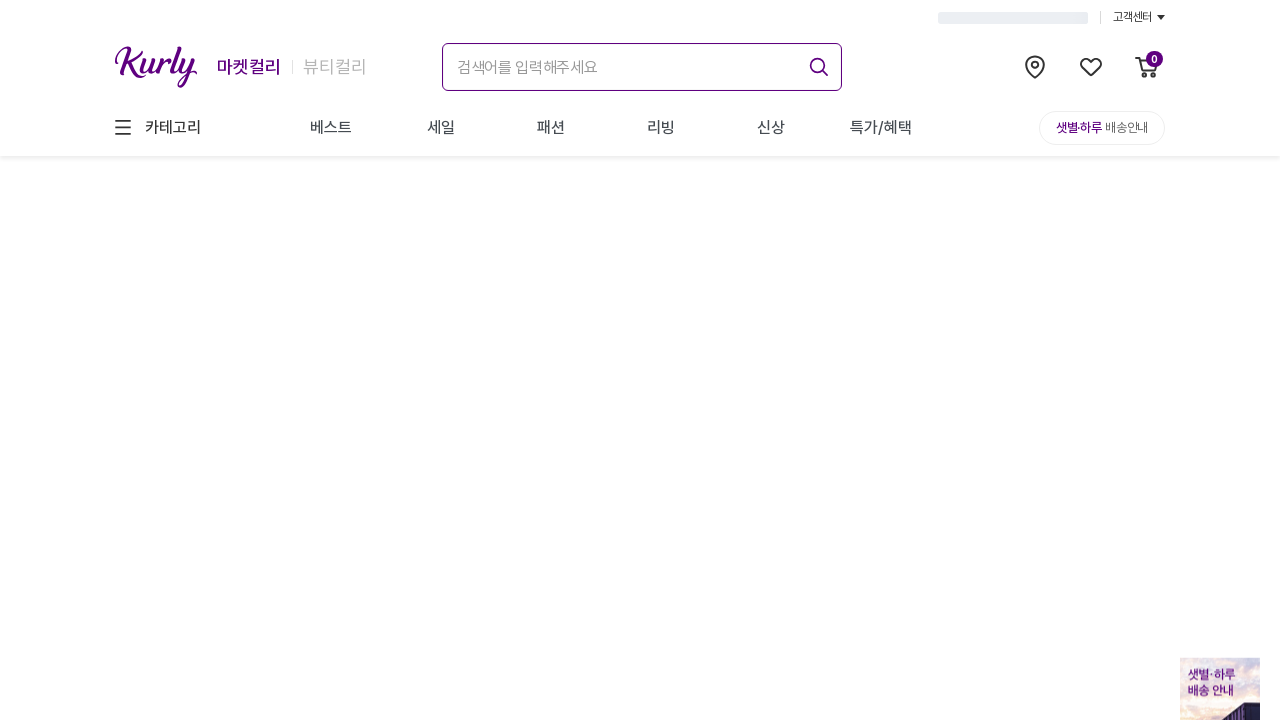

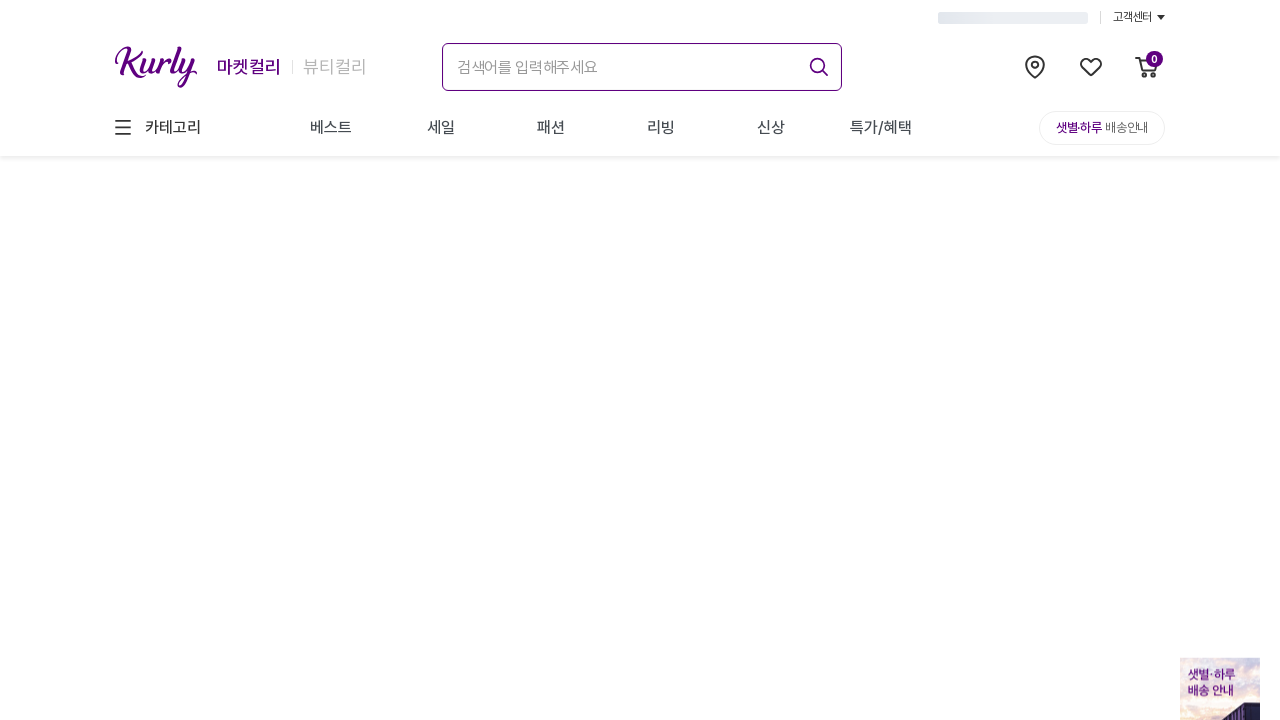